Navigates to a medical services search page and expands rows in a table to reveal additional content

Starting URL: https://fuwu.nhsa.gov.cn/nationalHallSt/#/search/medical-service

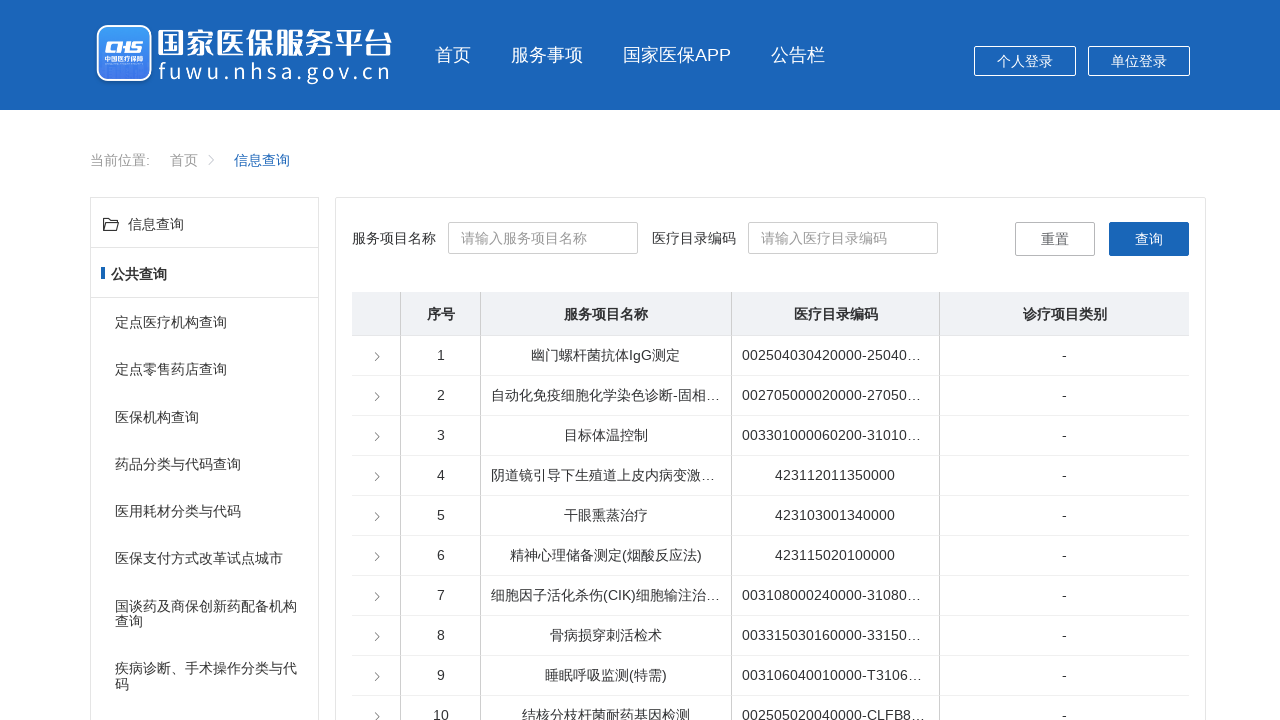

Waited for table rows to load on medical services page
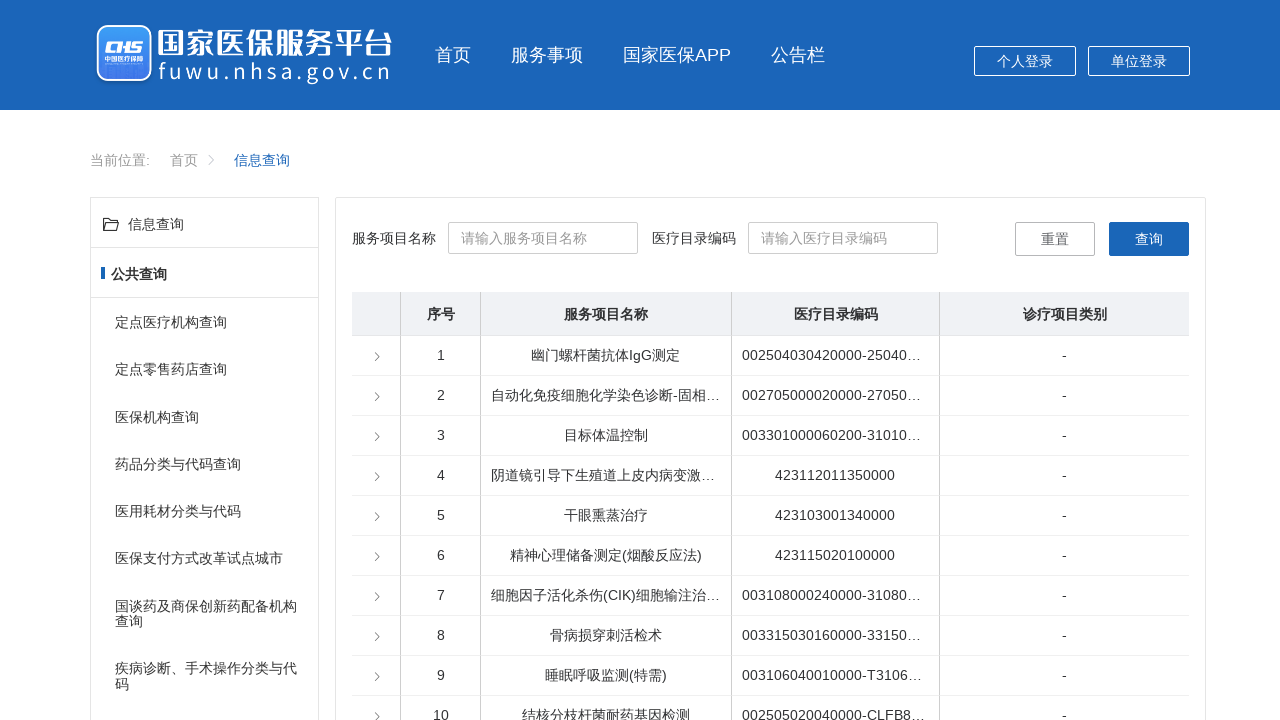

Retrieved all unexpanded table rows
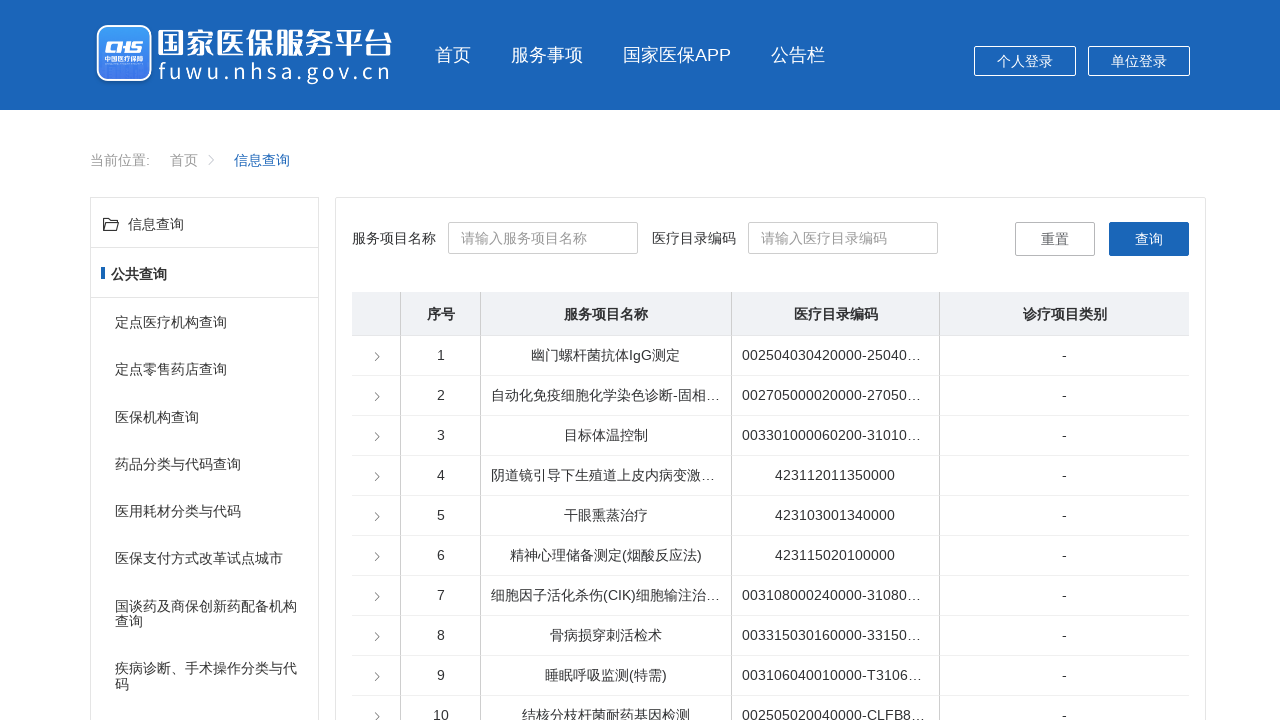

Clicked expand icon for table row 1
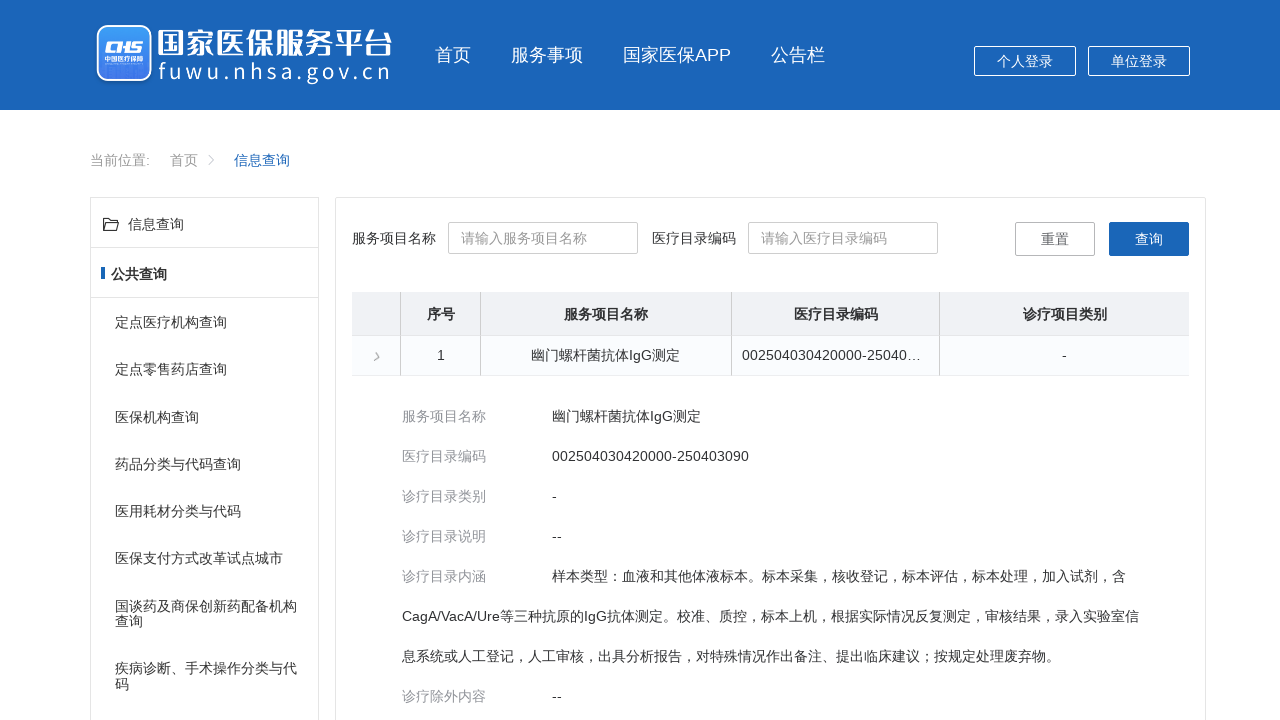

Waited for row 1 expansion animation to complete
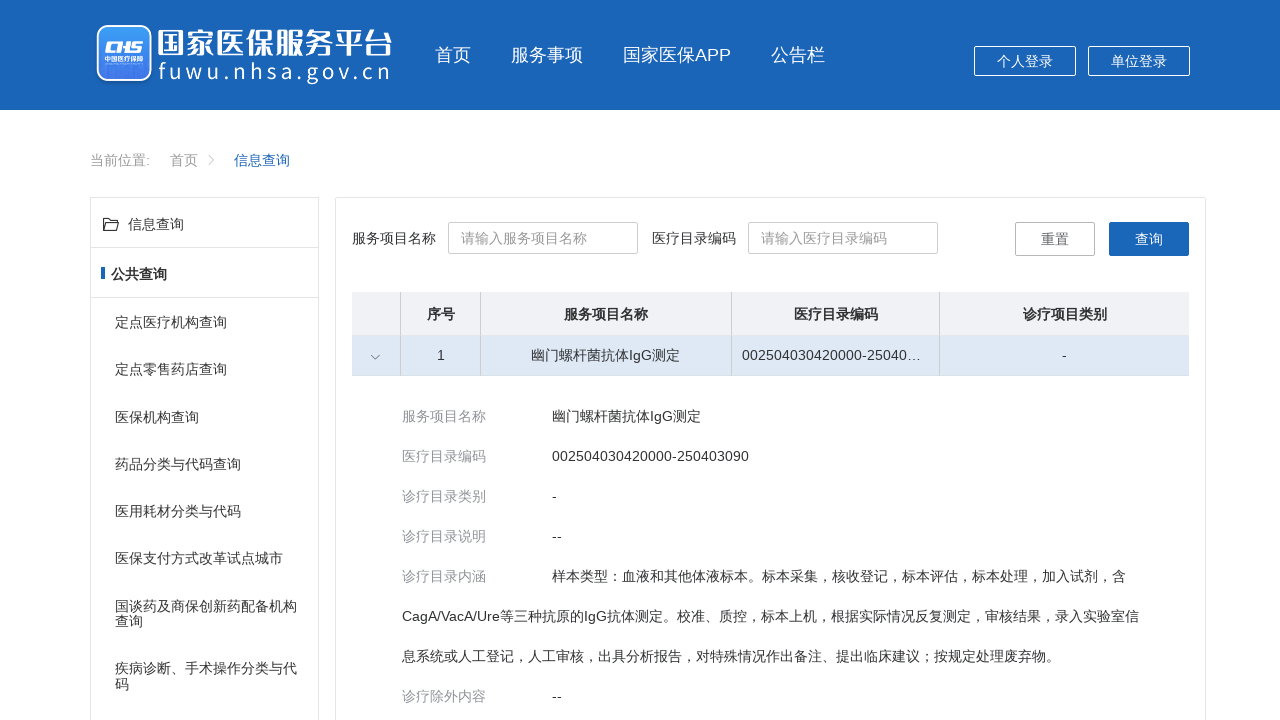

Expanded content did not appear for row 1, continuing
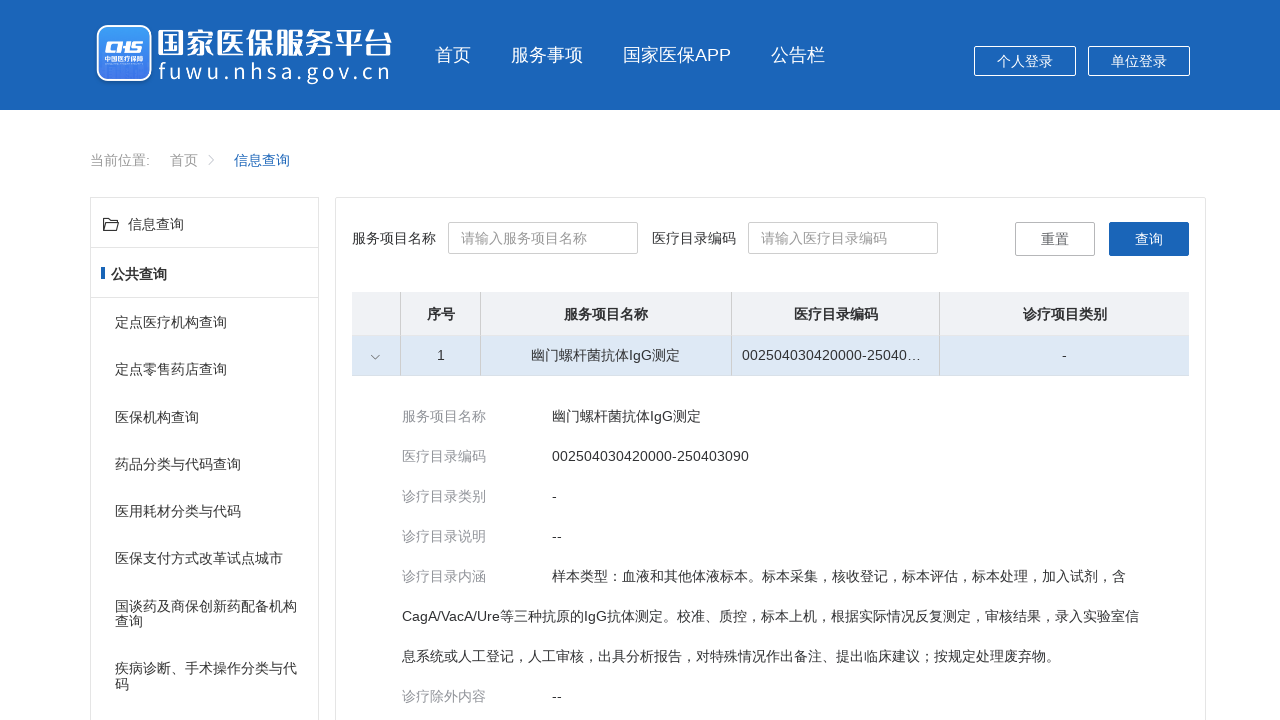

Clicked expand icon for table row 2
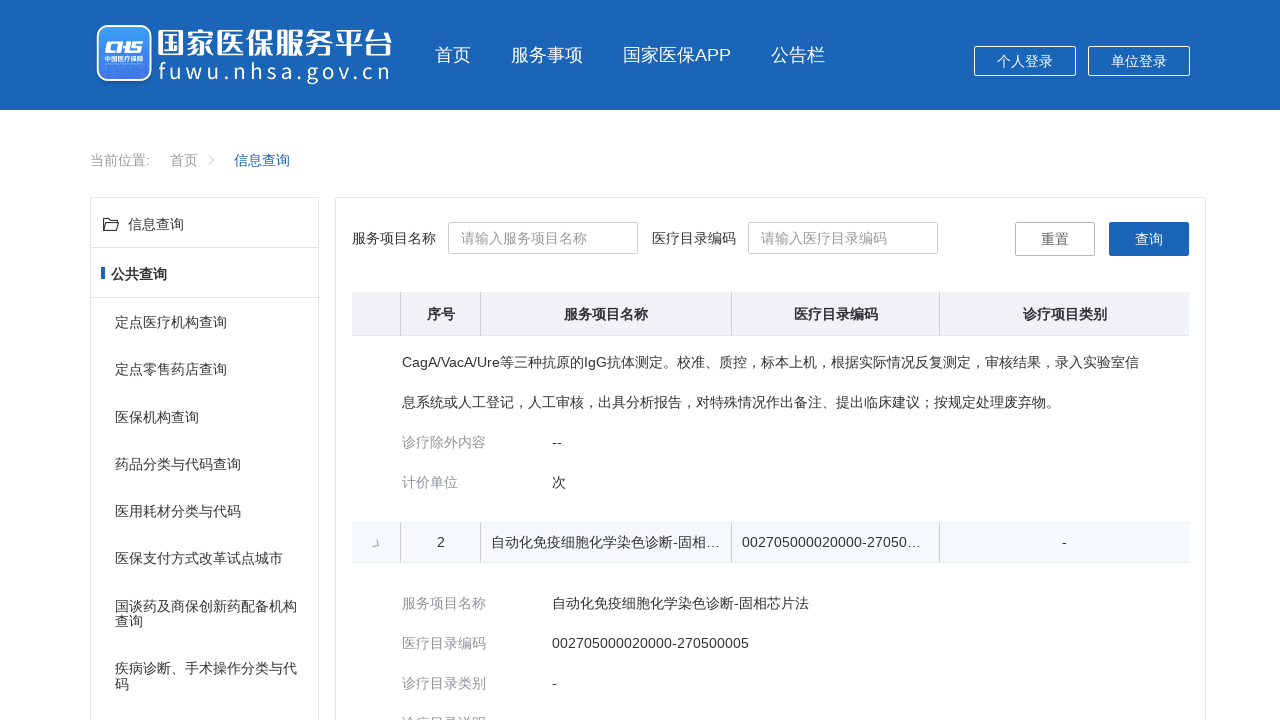

Waited for row 2 expansion animation to complete
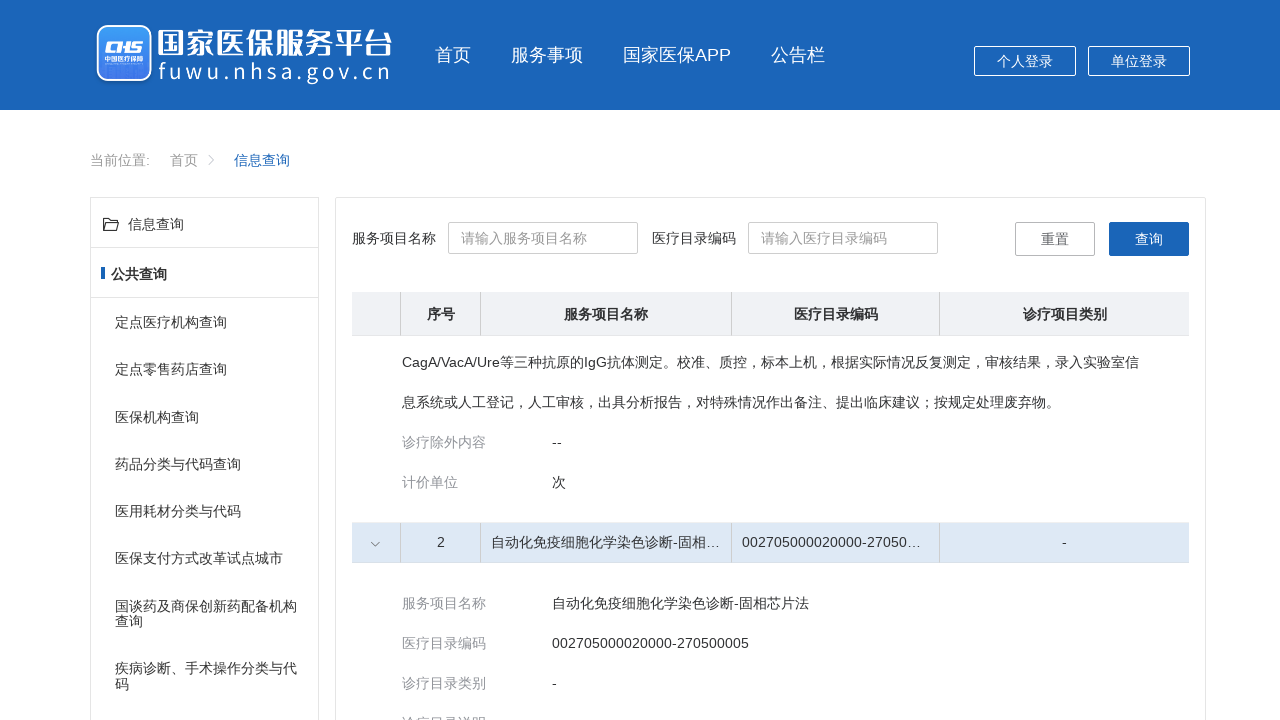

Expanded content did not appear for row 2, continuing
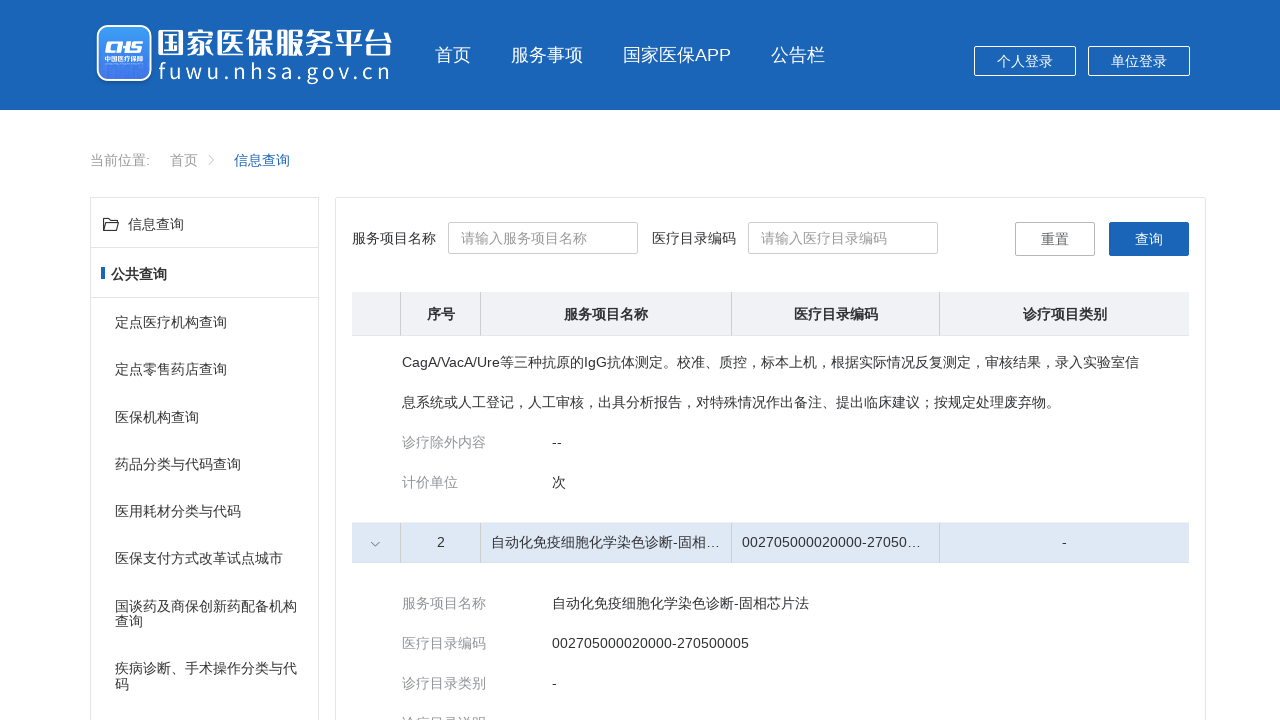

Clicked expand icon for table row 3
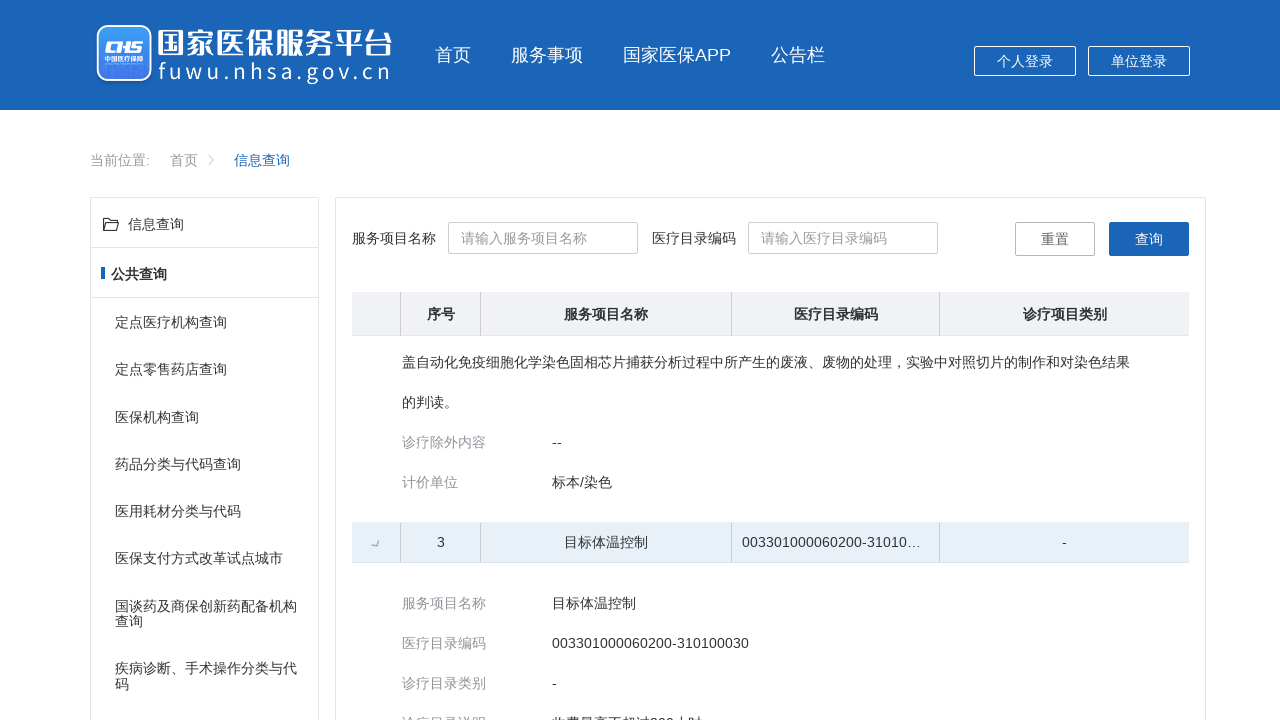

Waited for row 3 expansion animation to complete
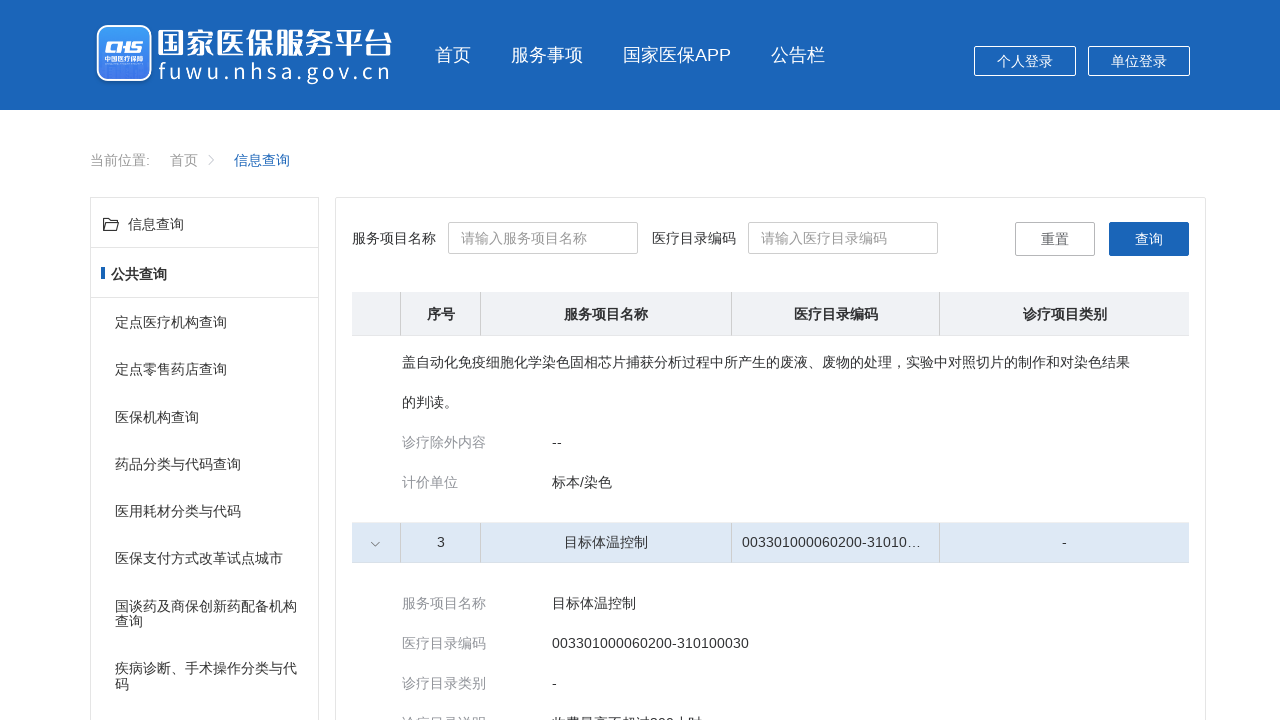

Expanded content did not appear for row 3, continuing
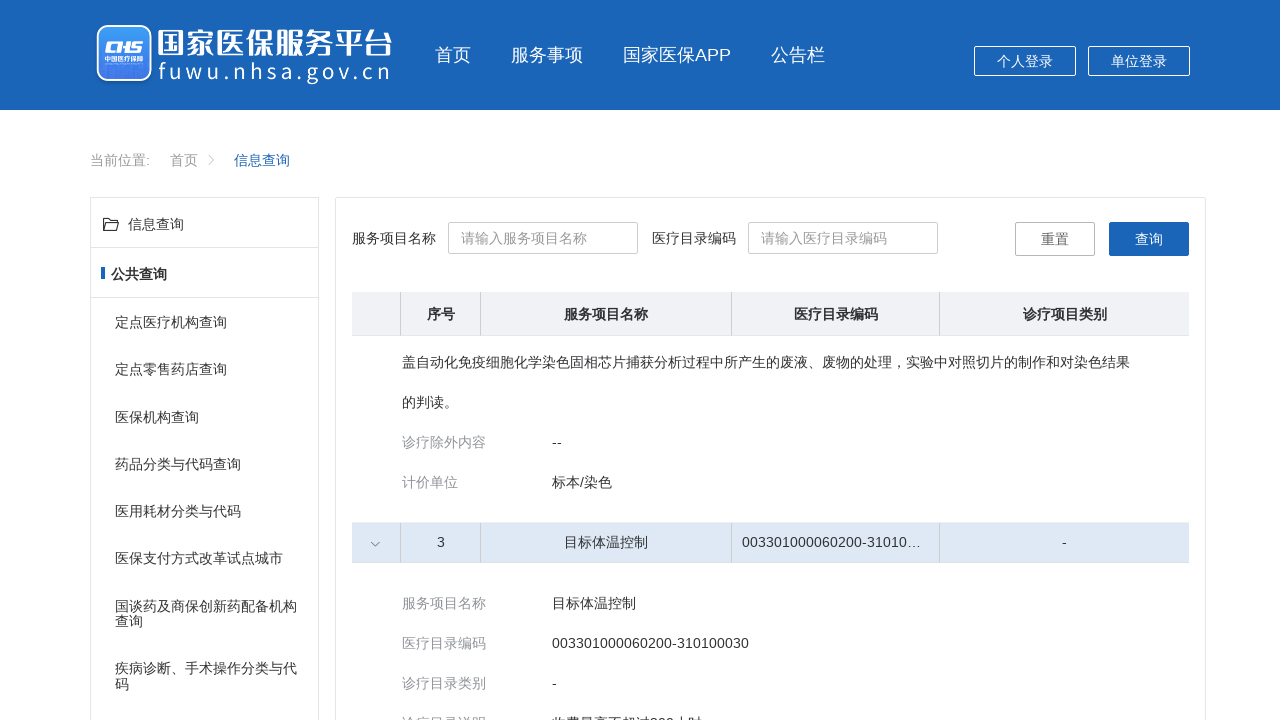

Clicked expand icon for table row 4
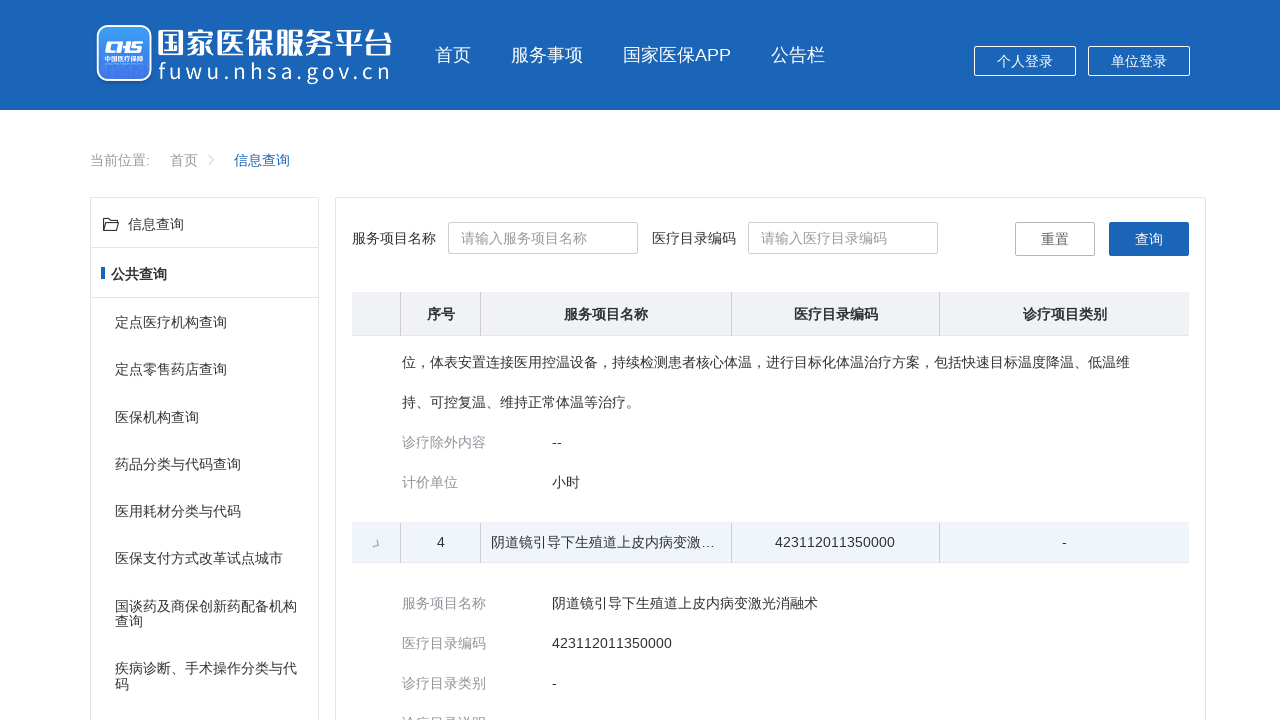

Waited for row 4 expansion animation to complete
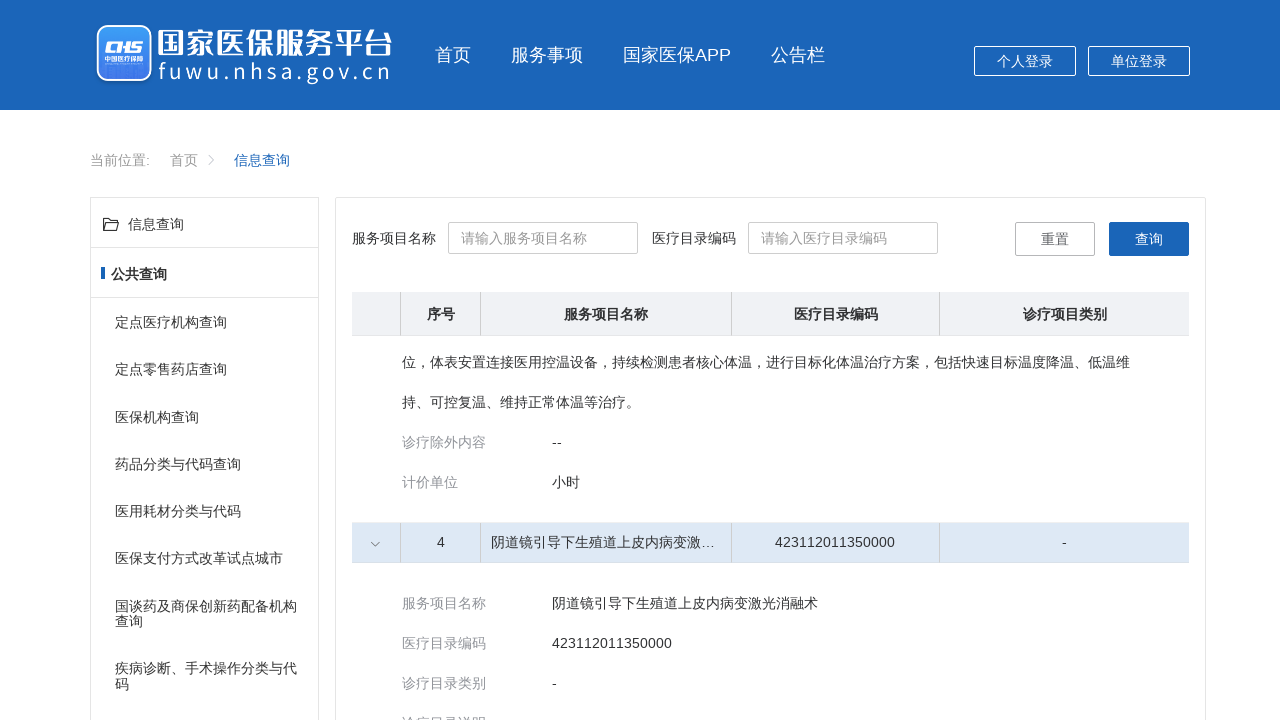

Expanded content did not appear for row 4, continuing
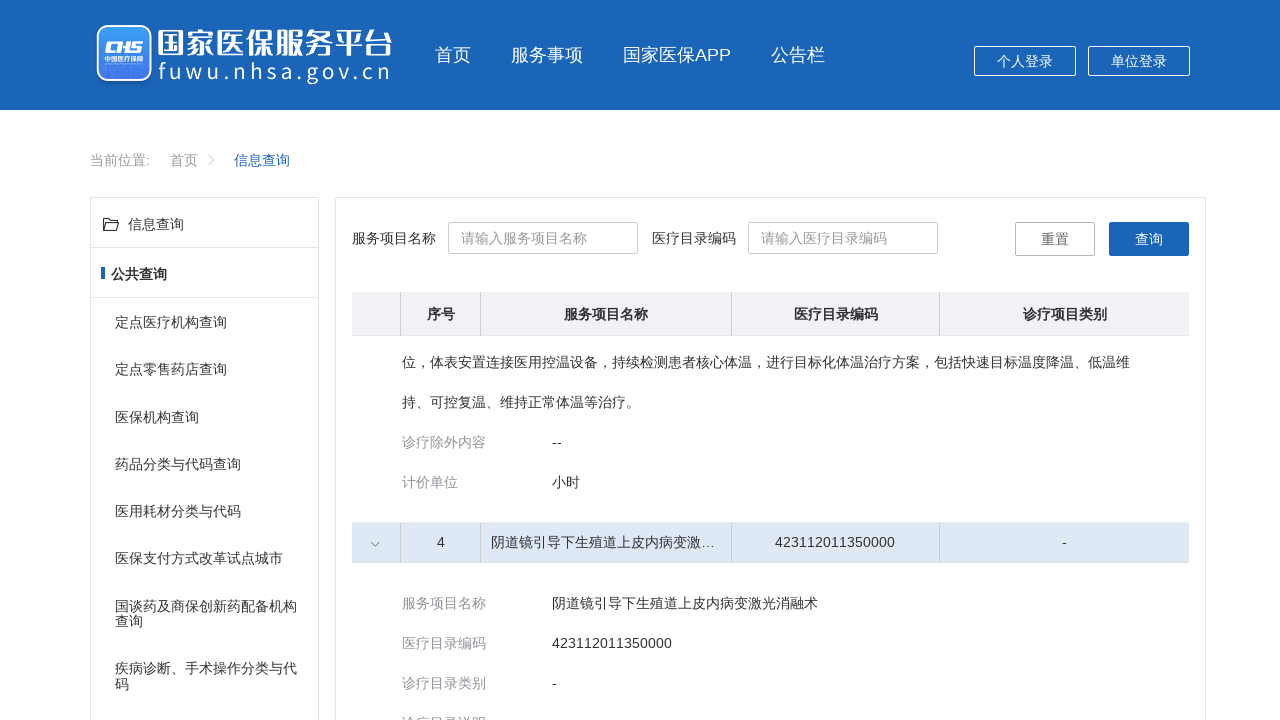

Clicked expand icon for table row 5
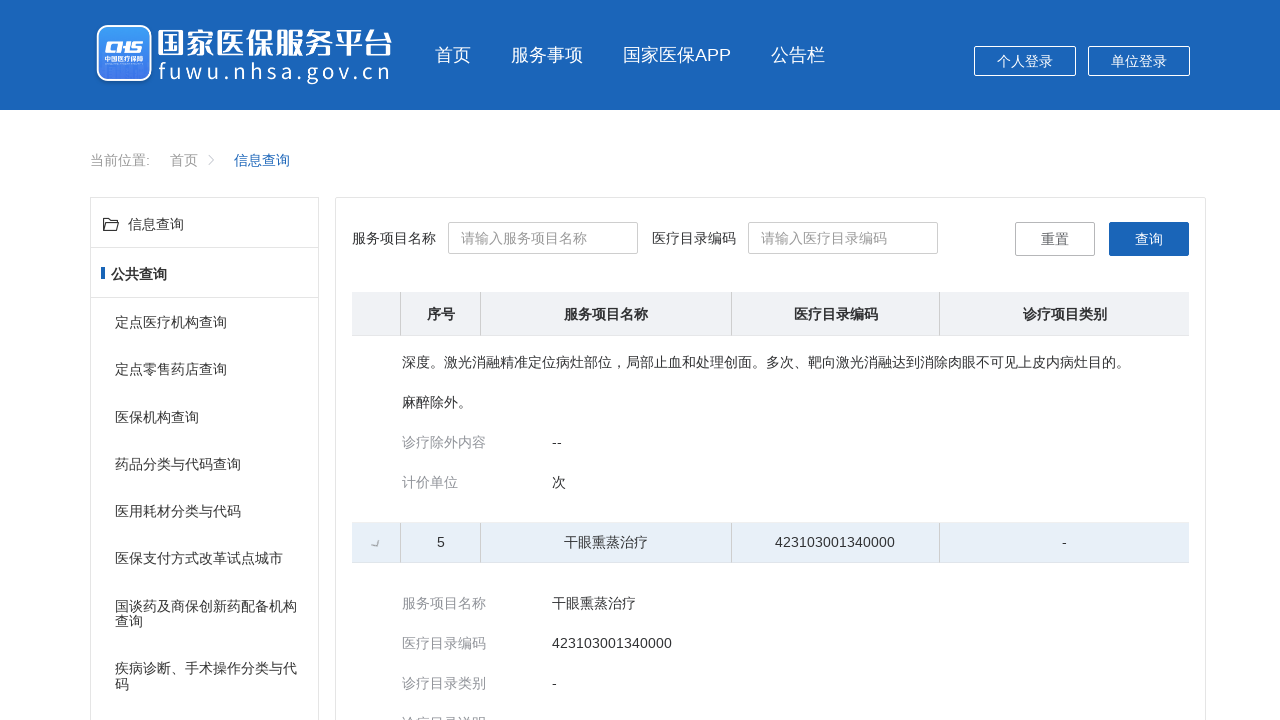

Waited for row 5 expansion animation to complete
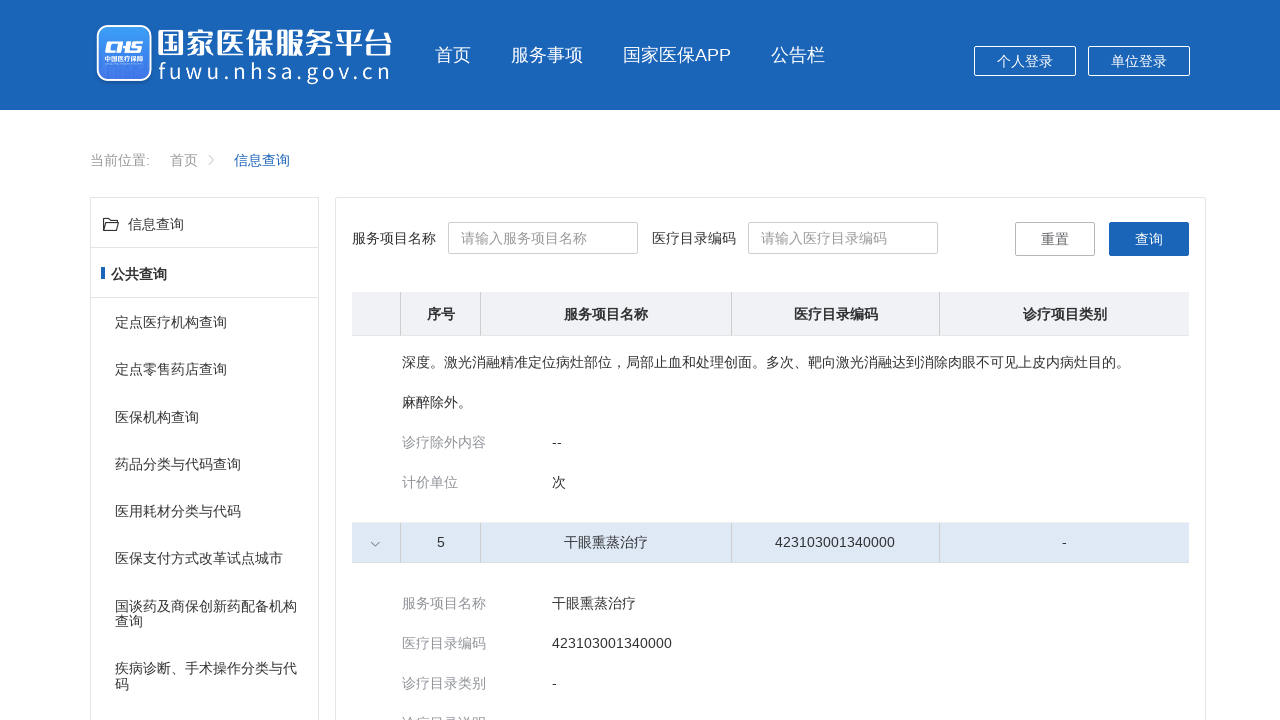

Expanded content did not appear for row 5, continuing
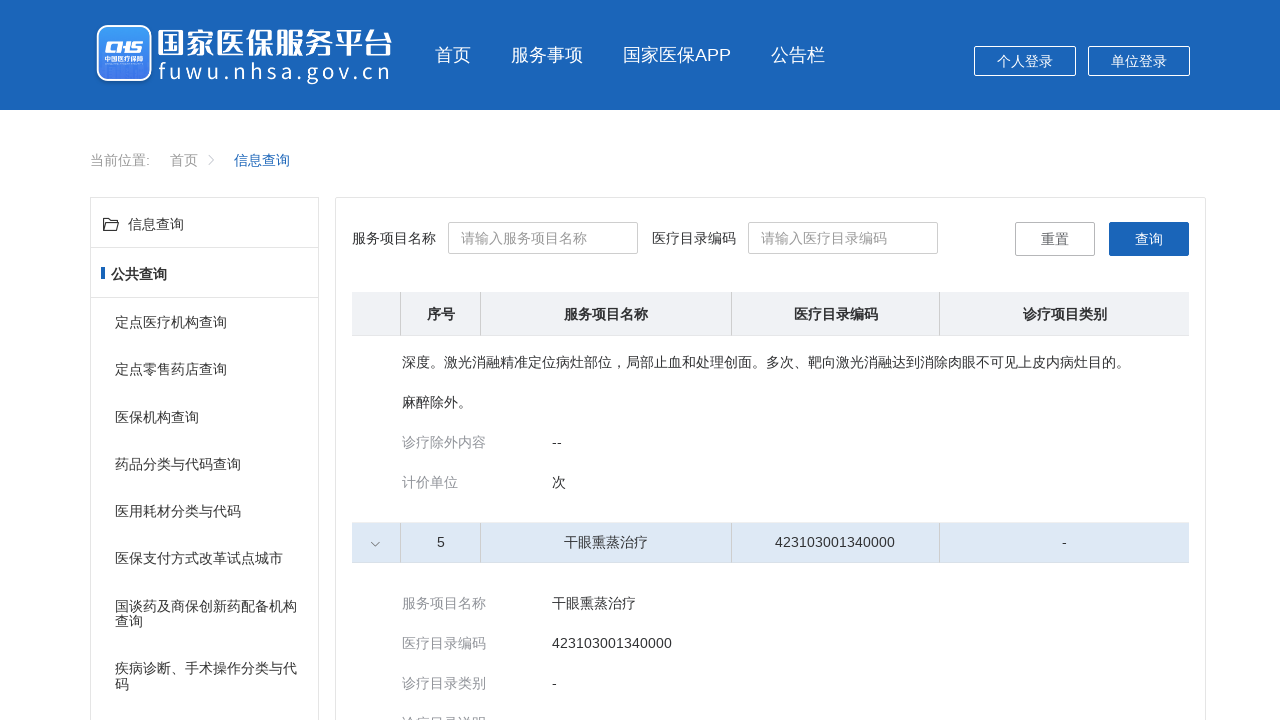

Clicked expand icon for table row 6
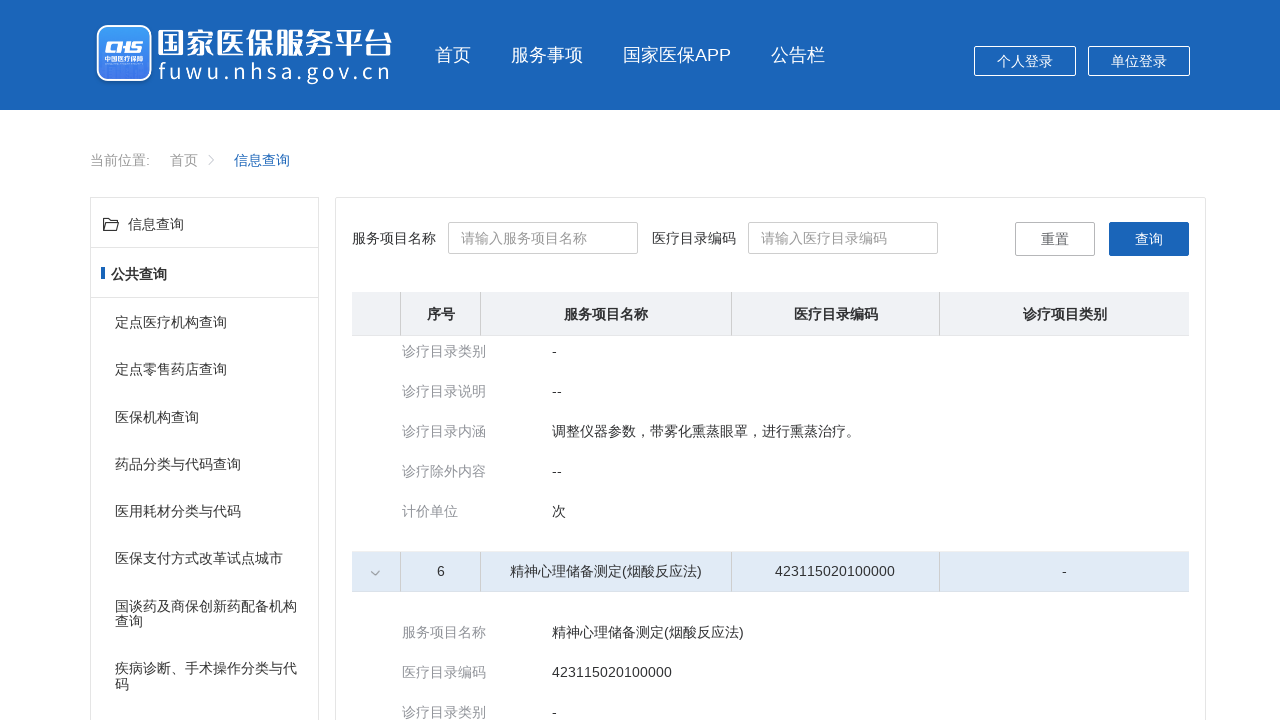

Waited for row 6 expansion animation to complete
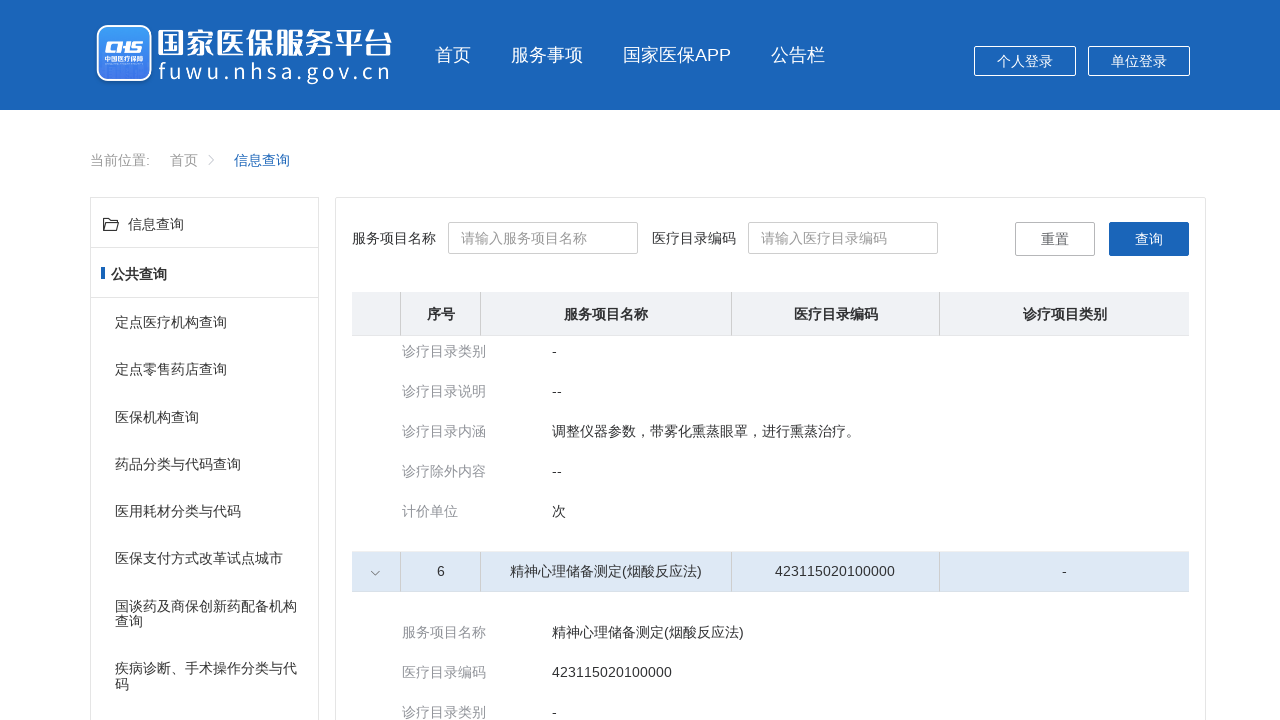

Expanded content did not appear for row 6, continuing
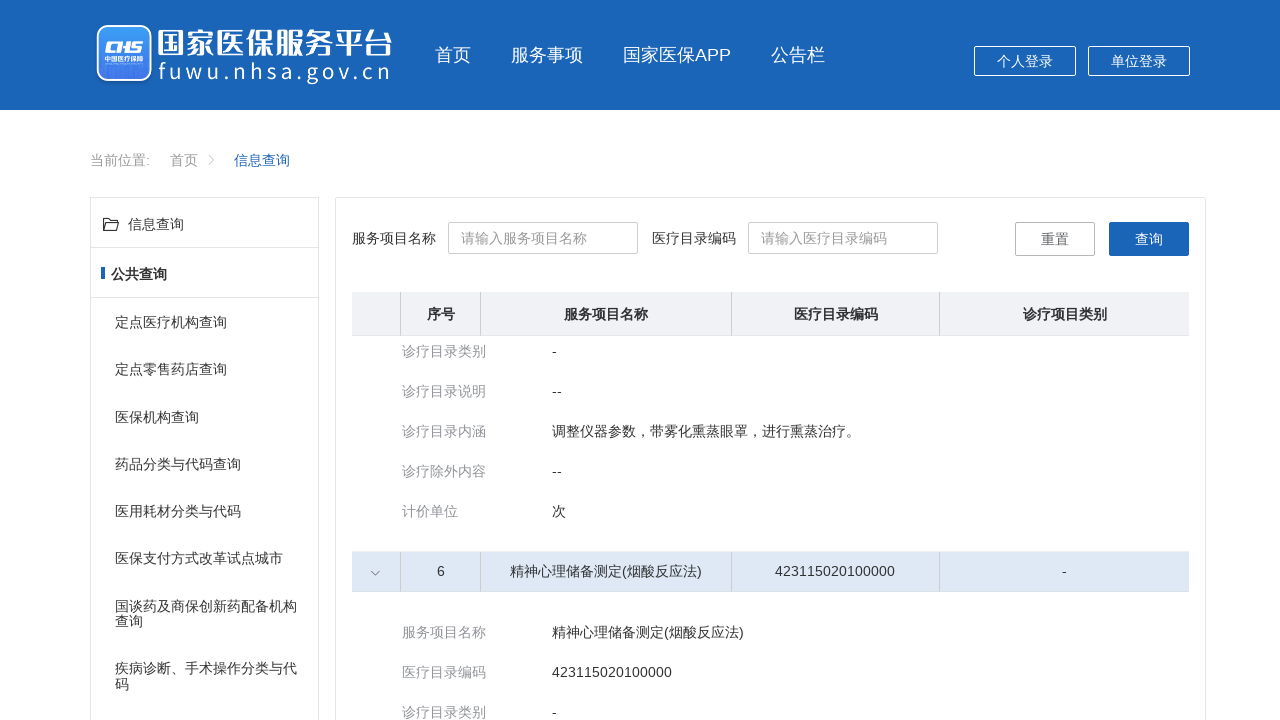

Clicked expand icon for table row 7
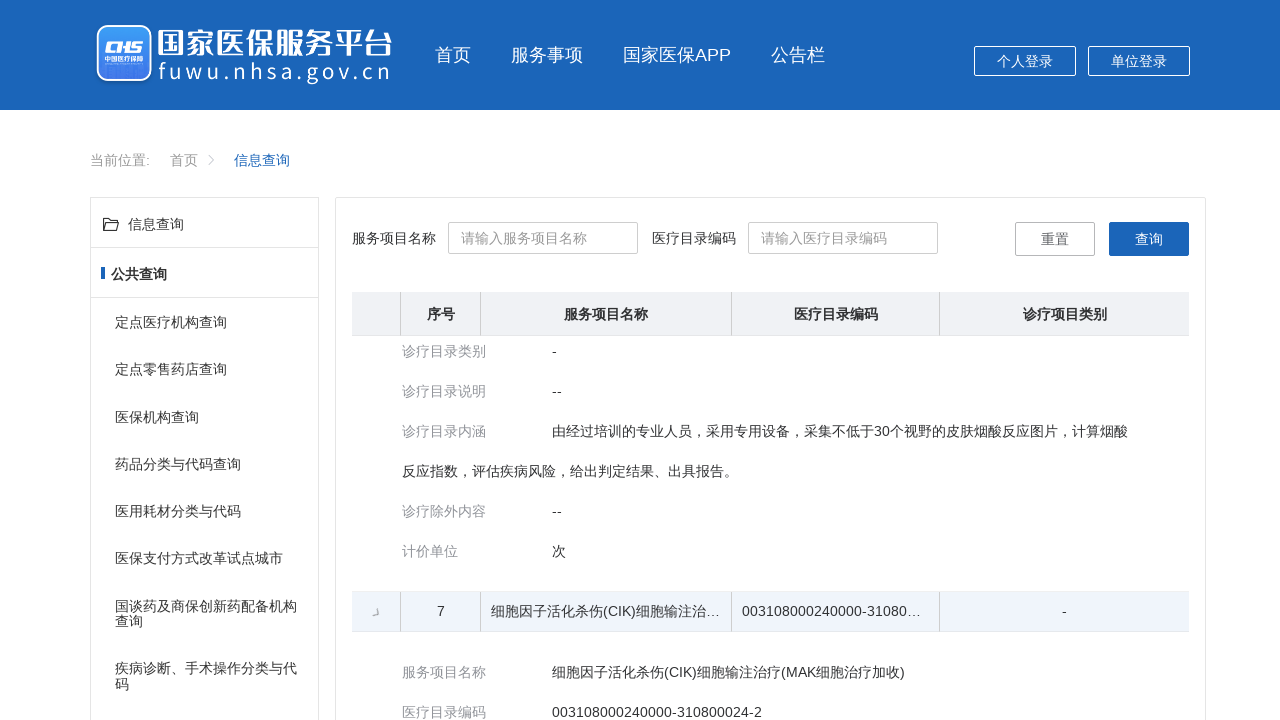

Waited for row 7 expansion animation to complete
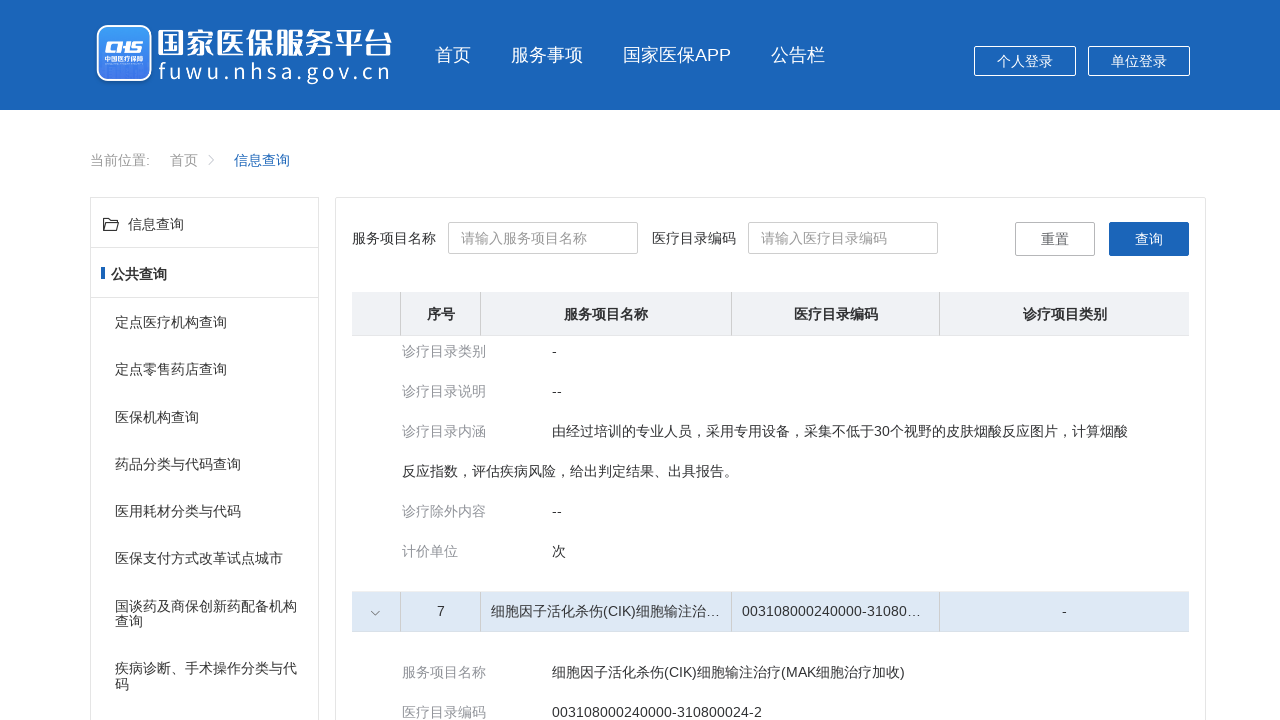

Expanded content did not appear for row 7, continuing
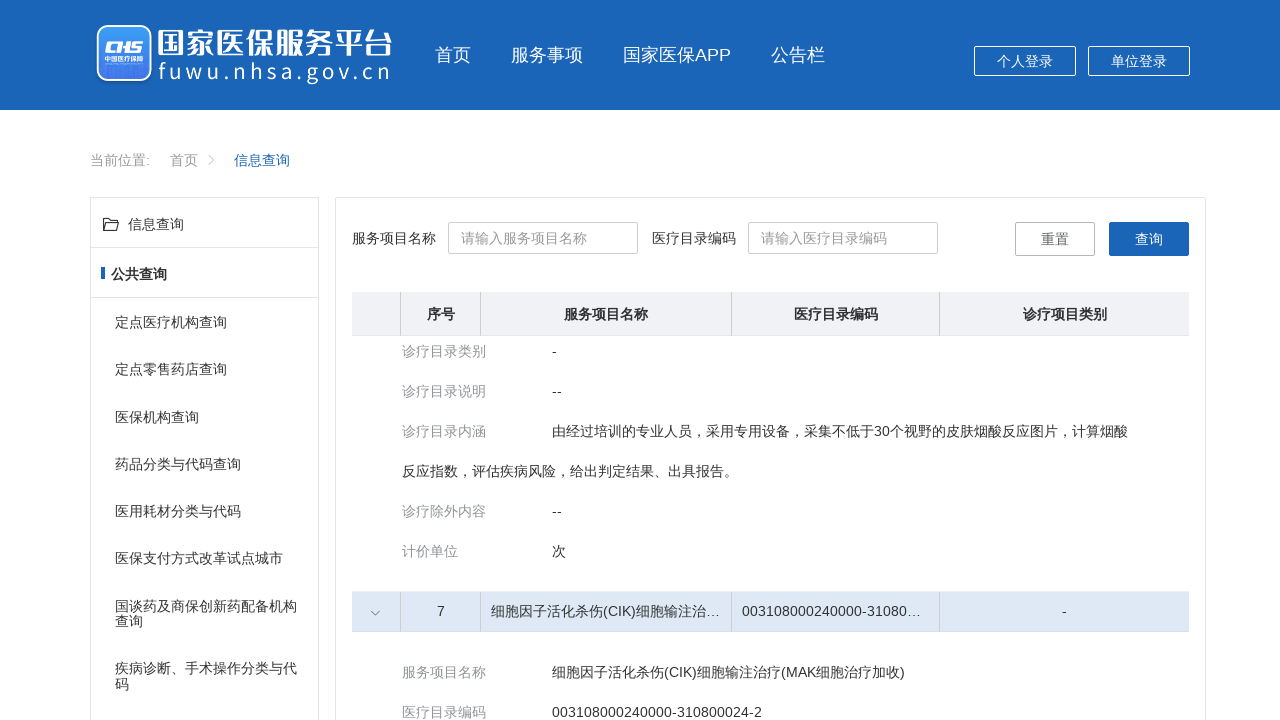

Clicked expand icon for table row 8
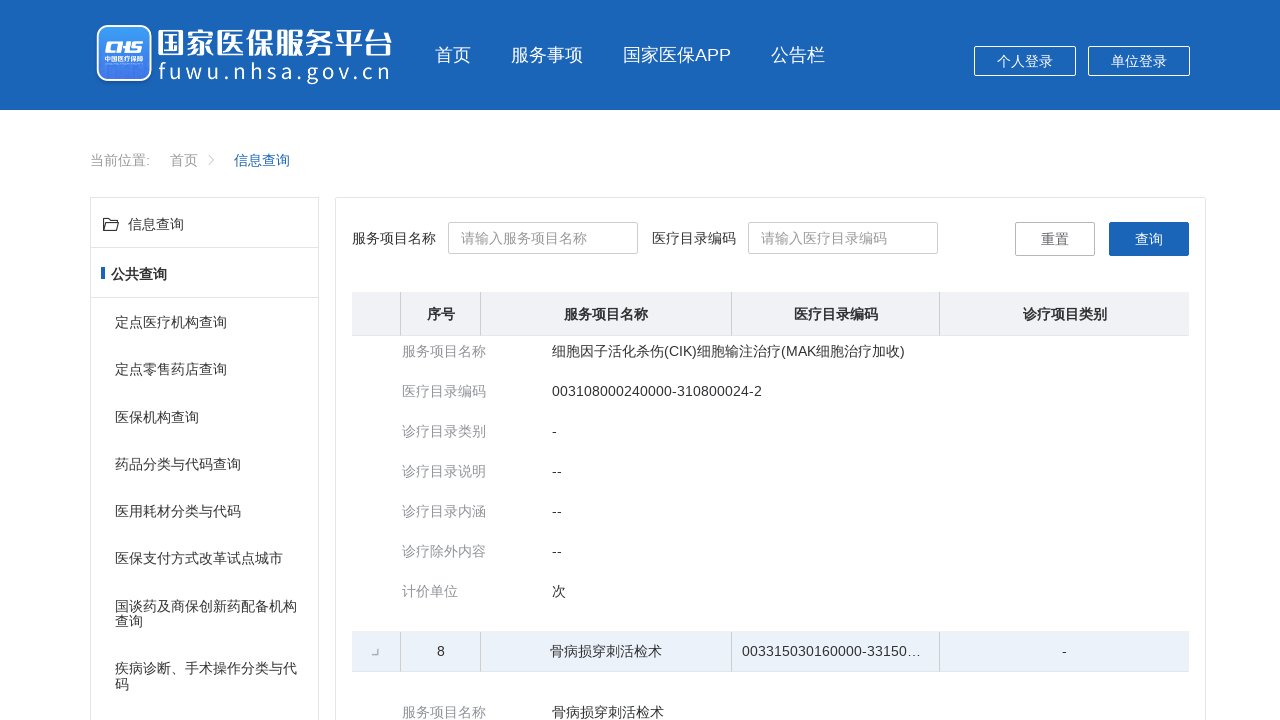

Waited for row 8 expansion animation to complete
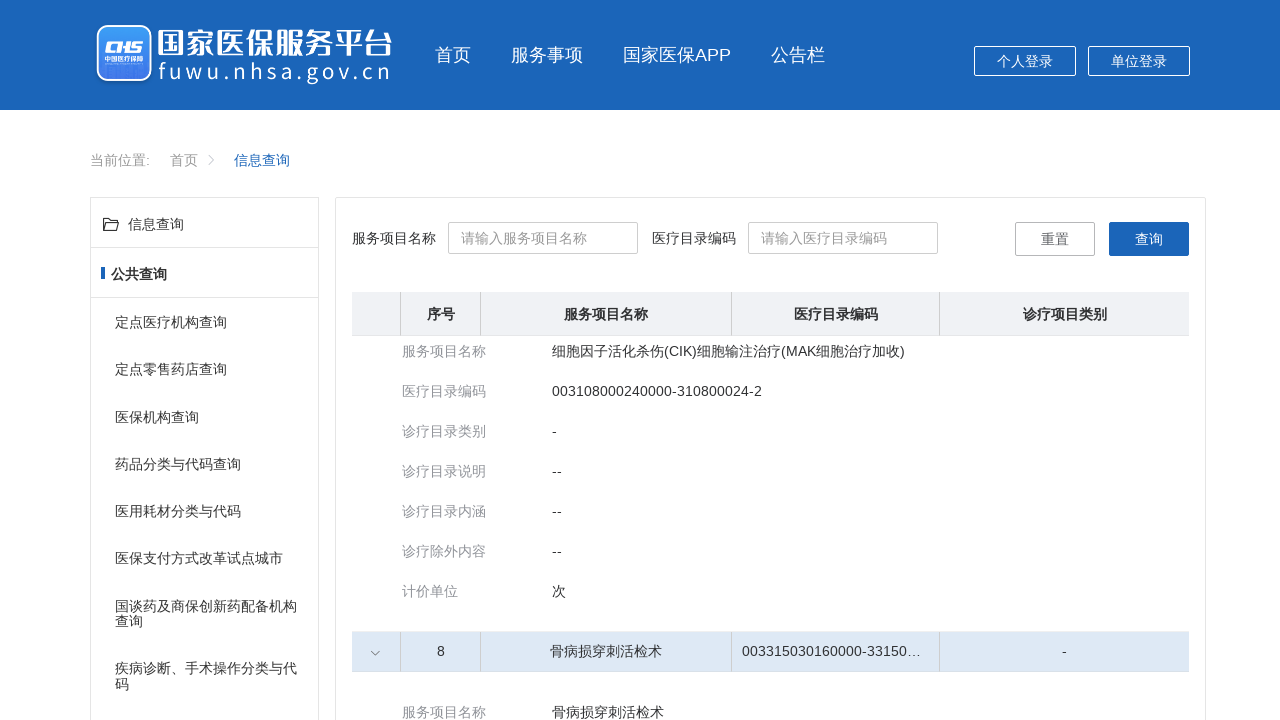

Expanded content did not appear for row 8, continuing
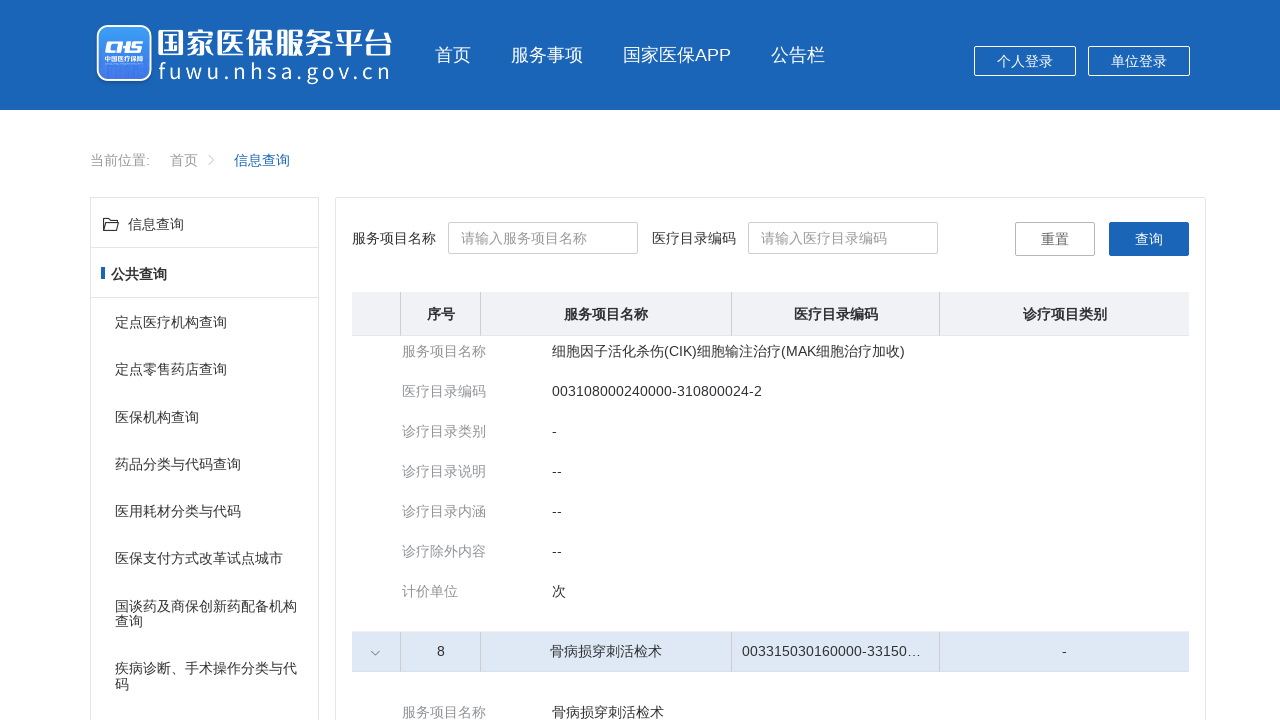

Clicked expand icon for table row 9
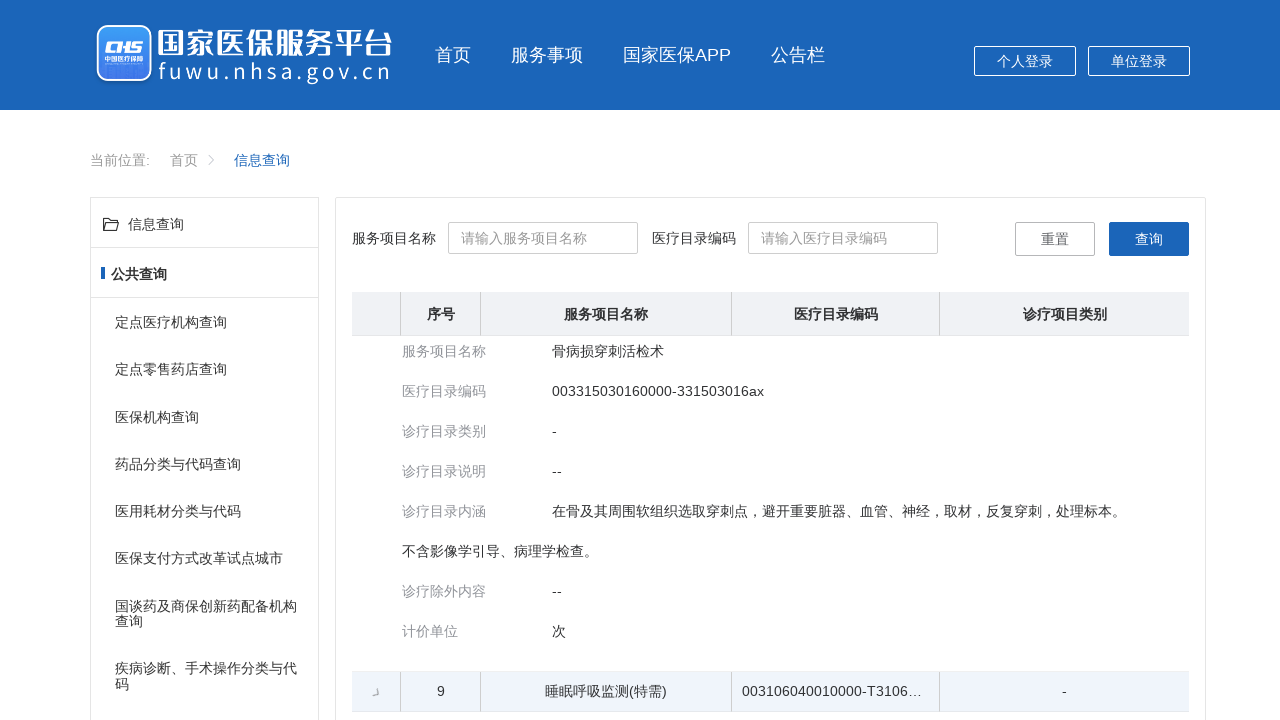

Waited for row 9 expansion animation to complete
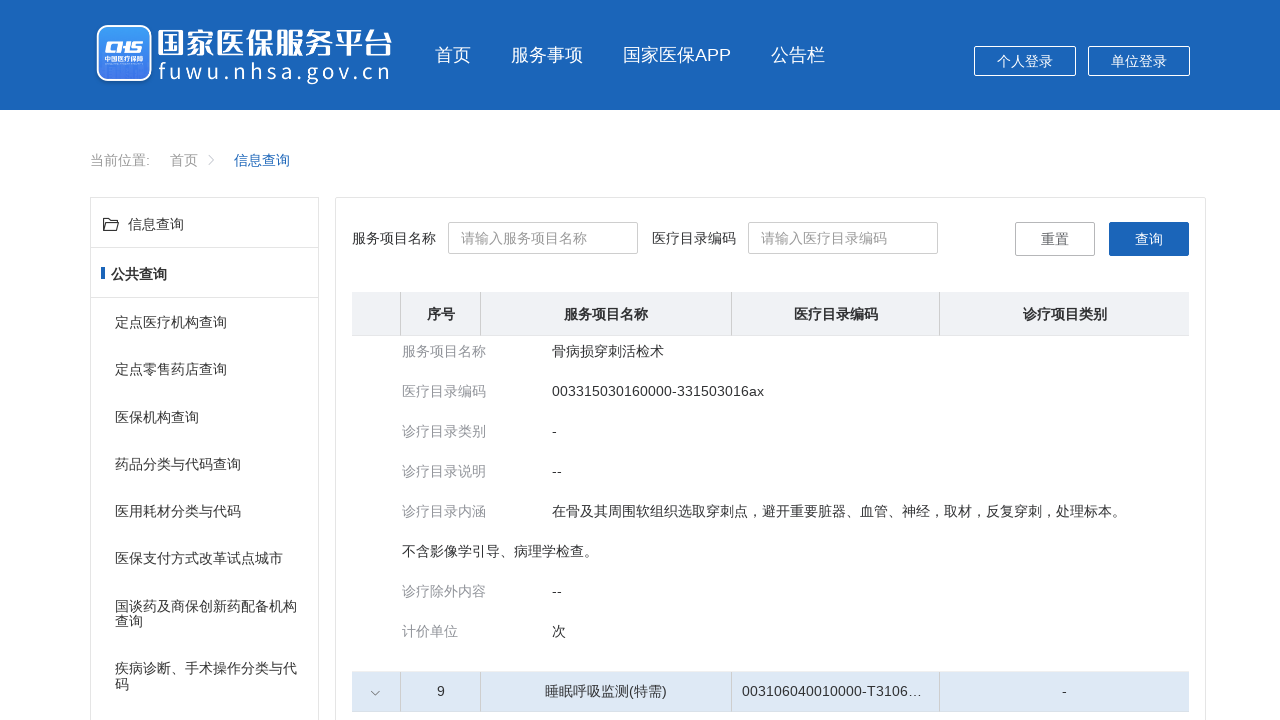

Expanded content did not appear for row 9, continuing
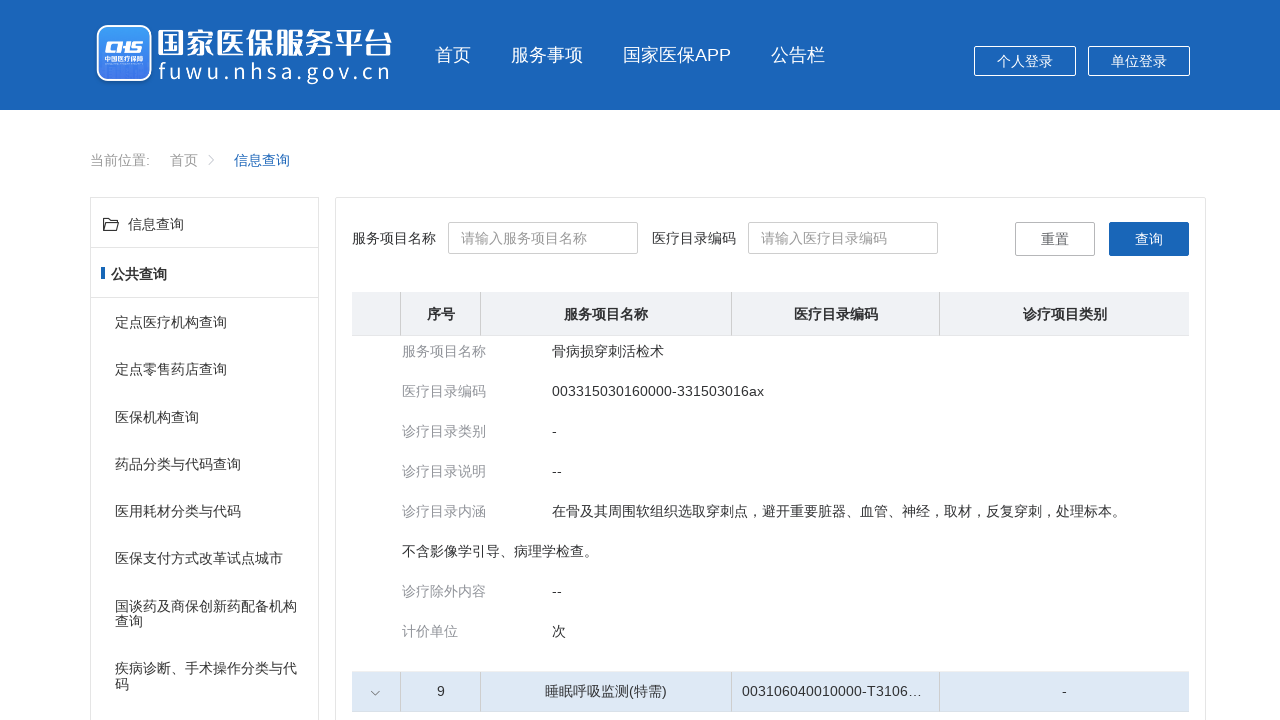

Clicked expand icon for table row 10
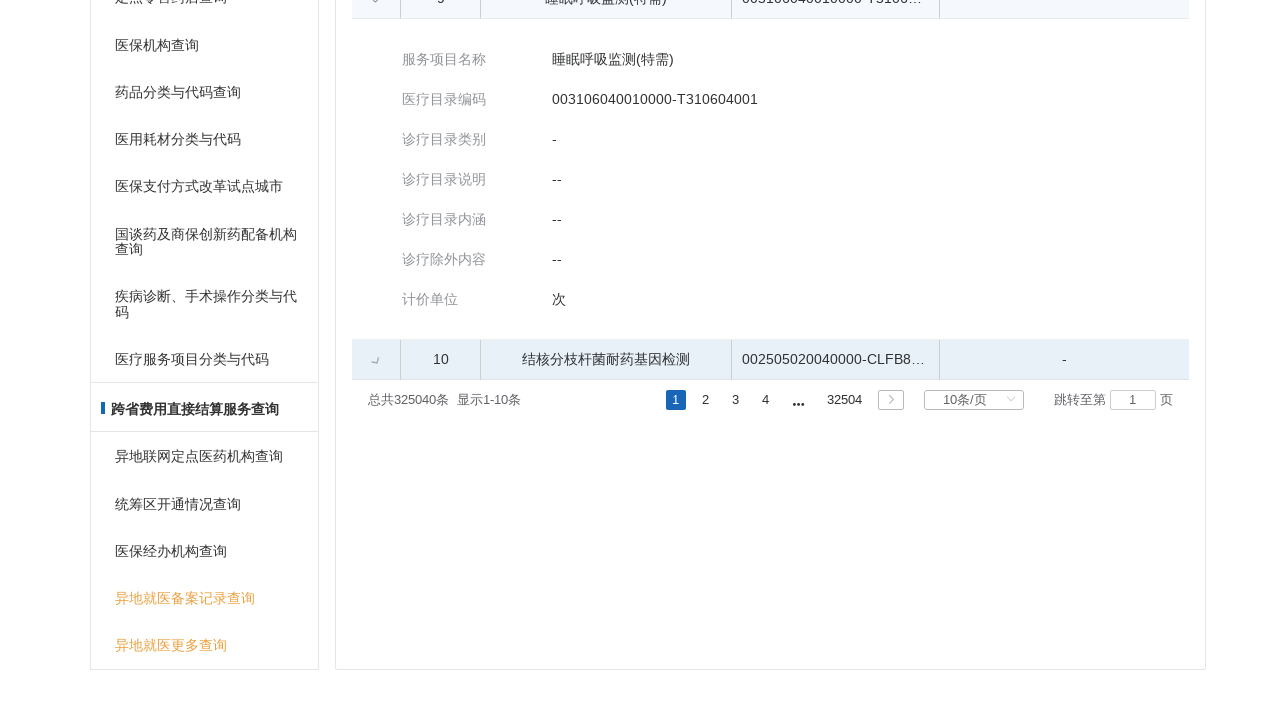

Waited for row 10 expansion animation to complete
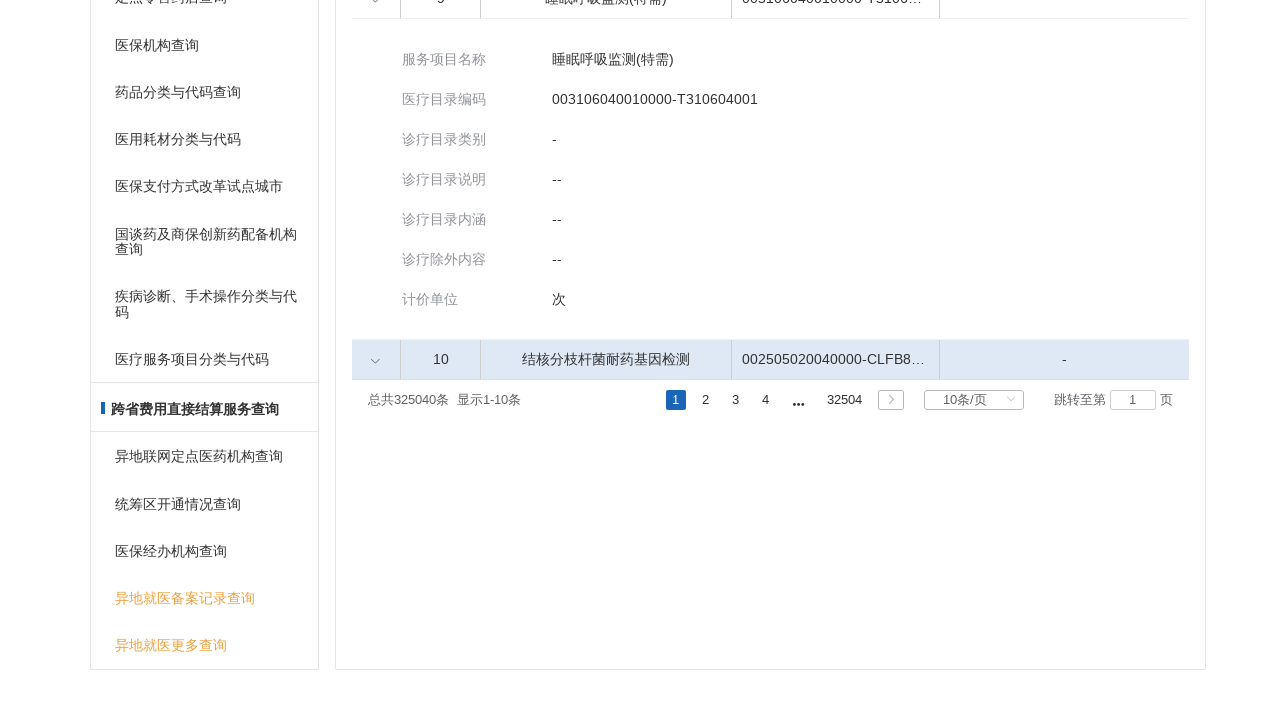

Expanded content did not appear for row 10, continuing
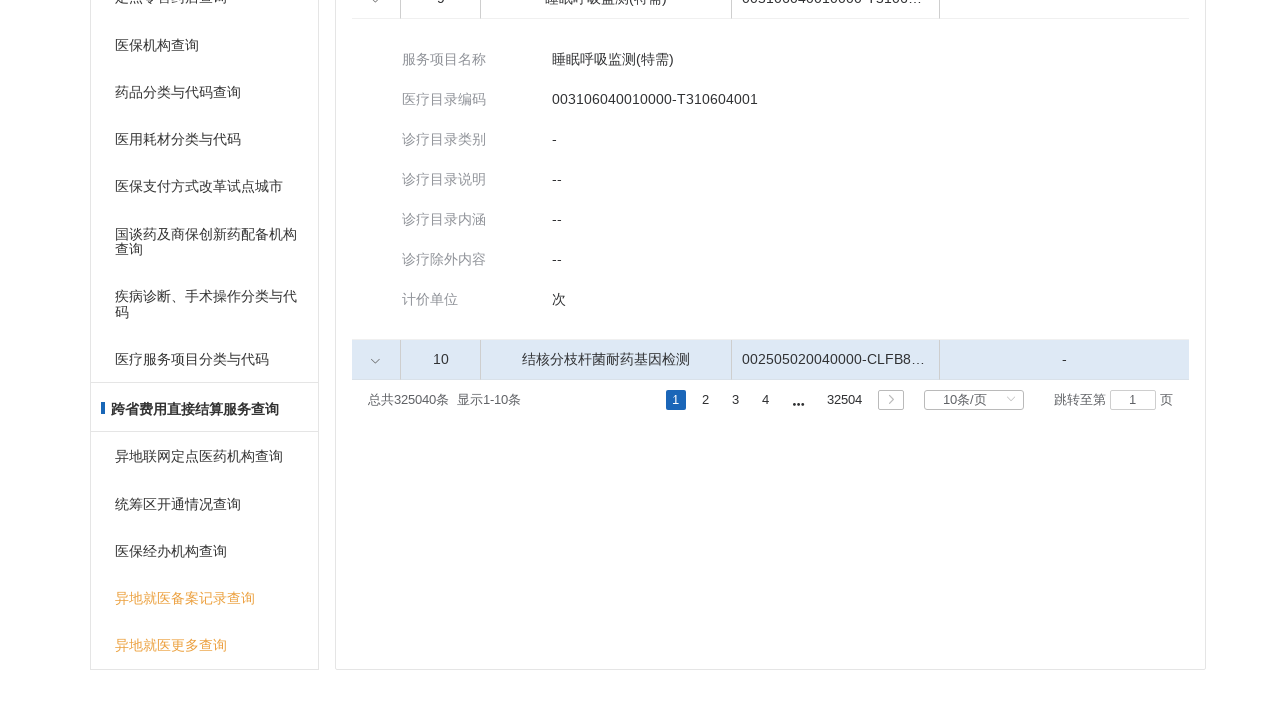

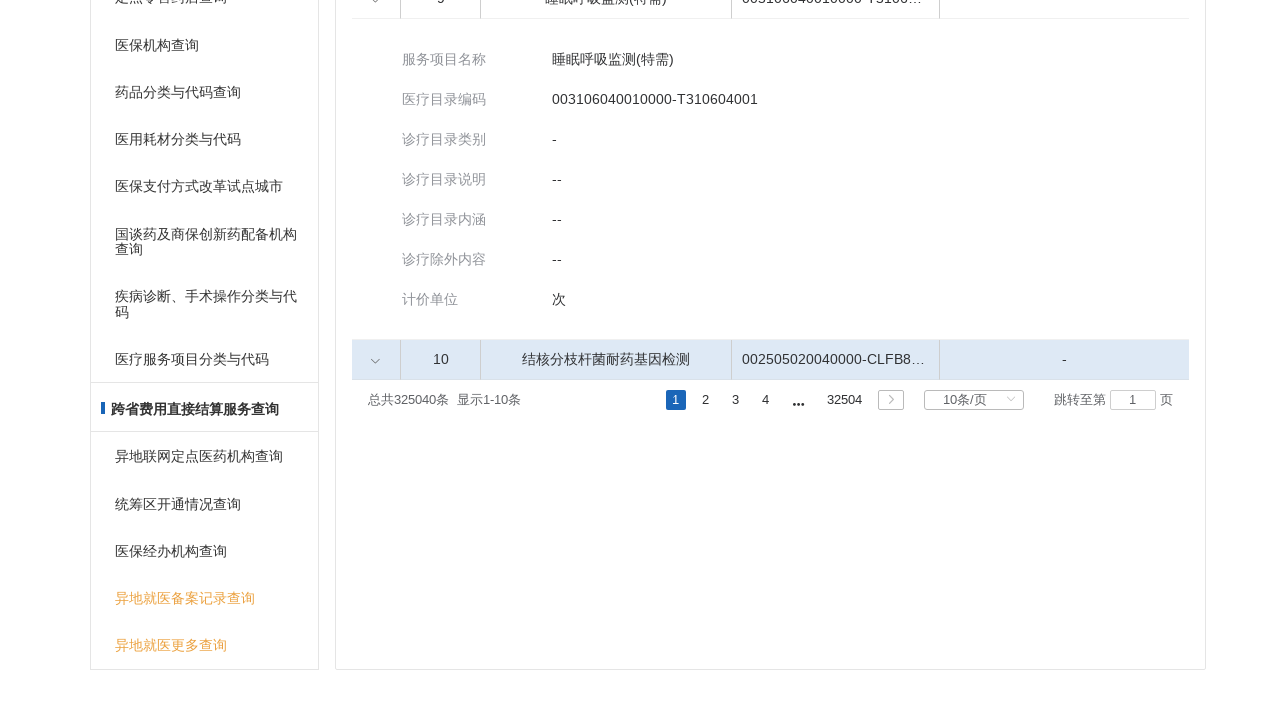